Tests login form validation by entering username, clearing password field, clicking login, and verifying the "Password is required" error message appears

Starting URL: https://www.saucedemo.com/

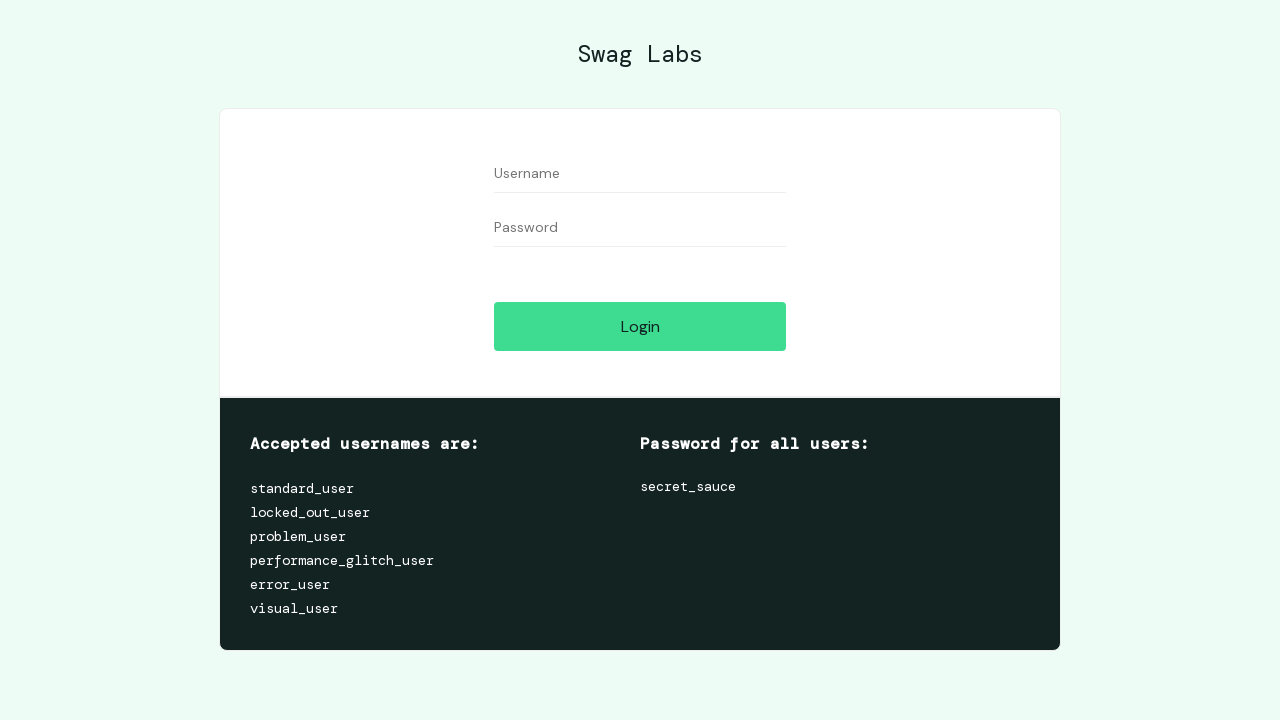

Filled username field with 'standard_user' on #user-name
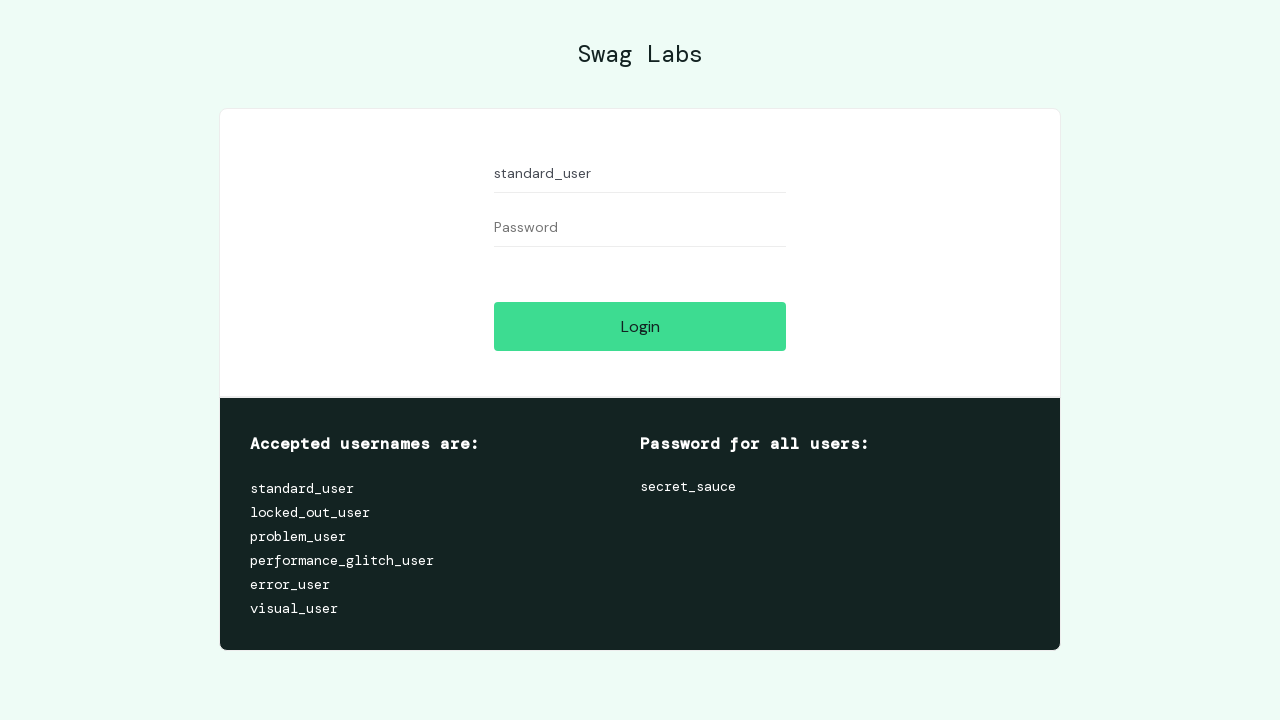

Filled password field with 'somepassword' on #password
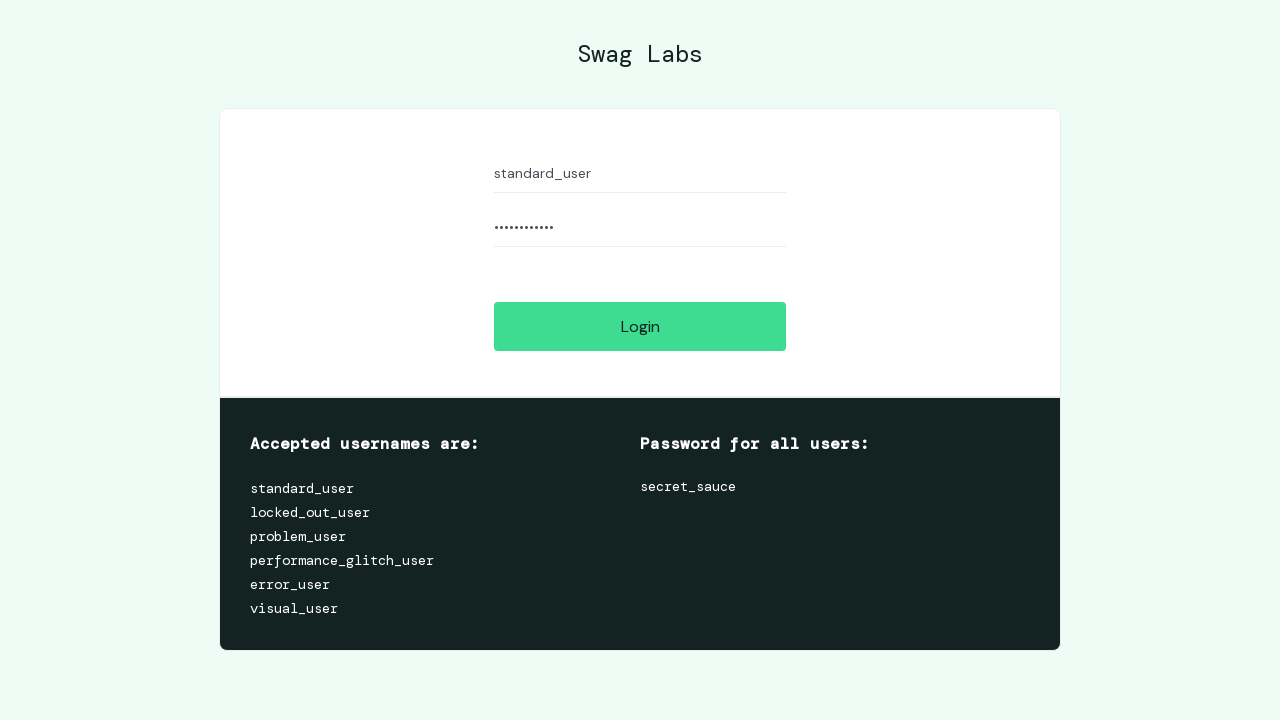

Cleared password field on #password
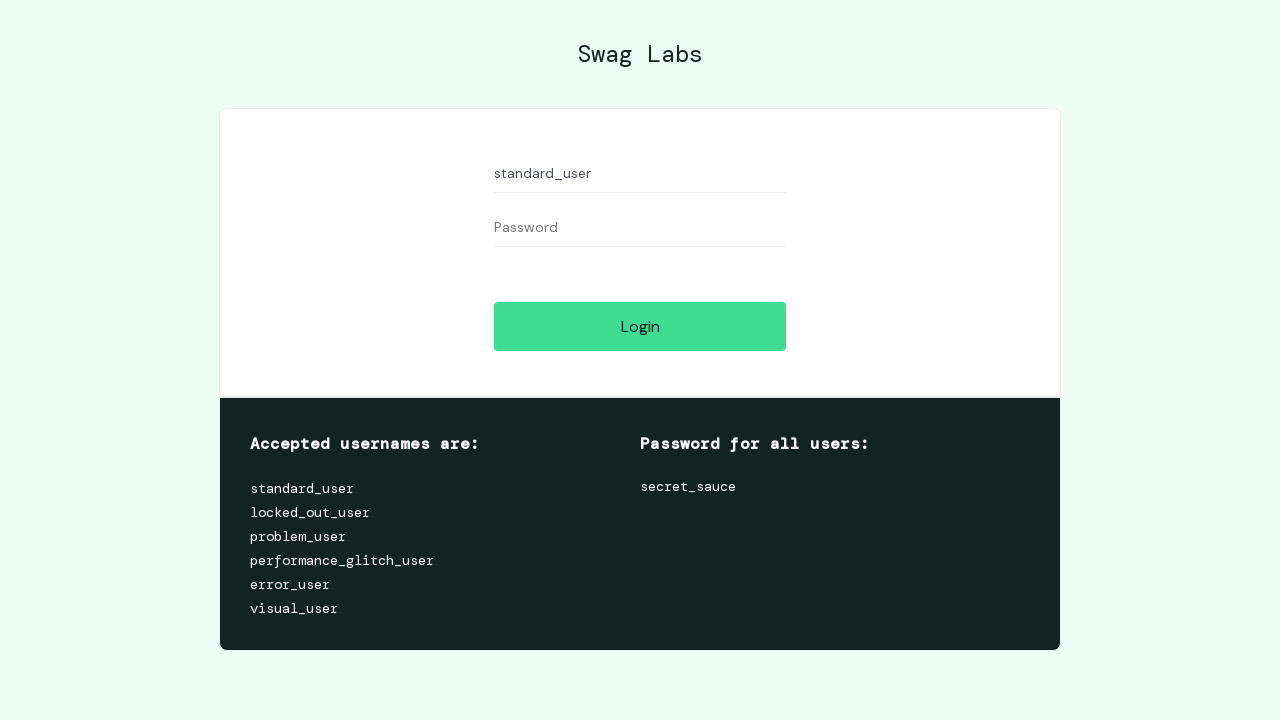

Clicked Login button at (640, 326) on #login-button
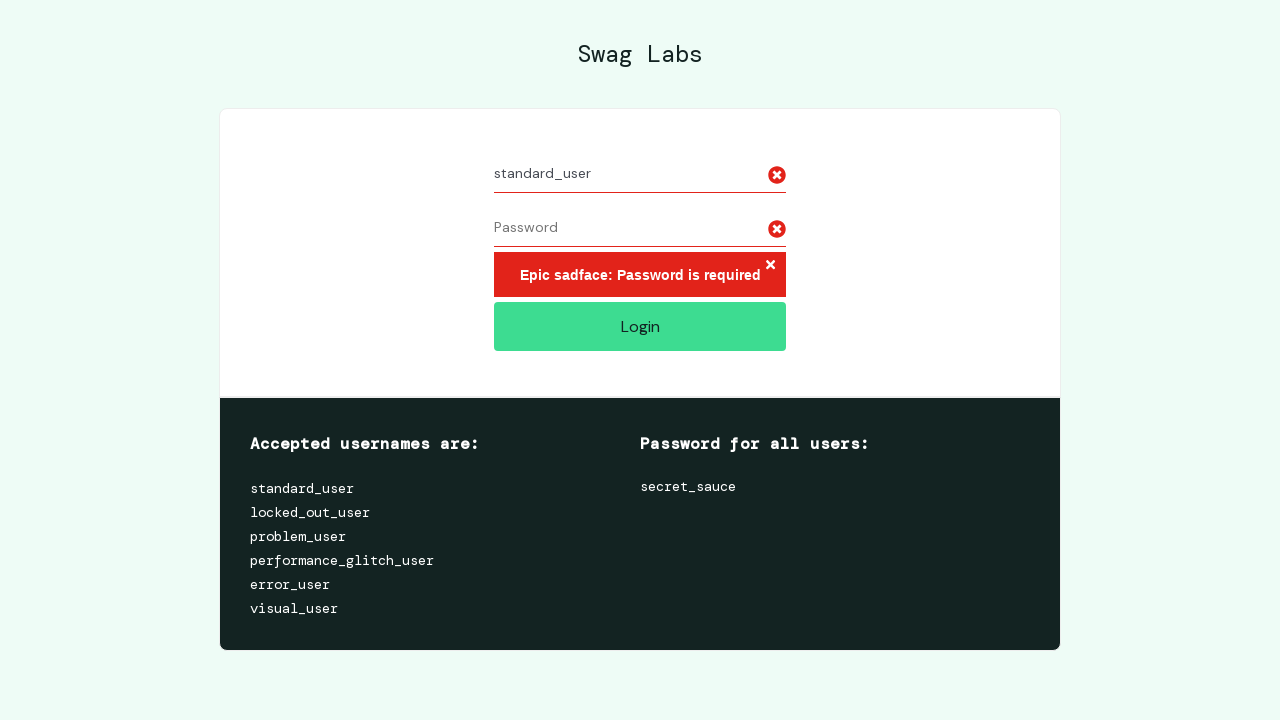

Error message element appeared
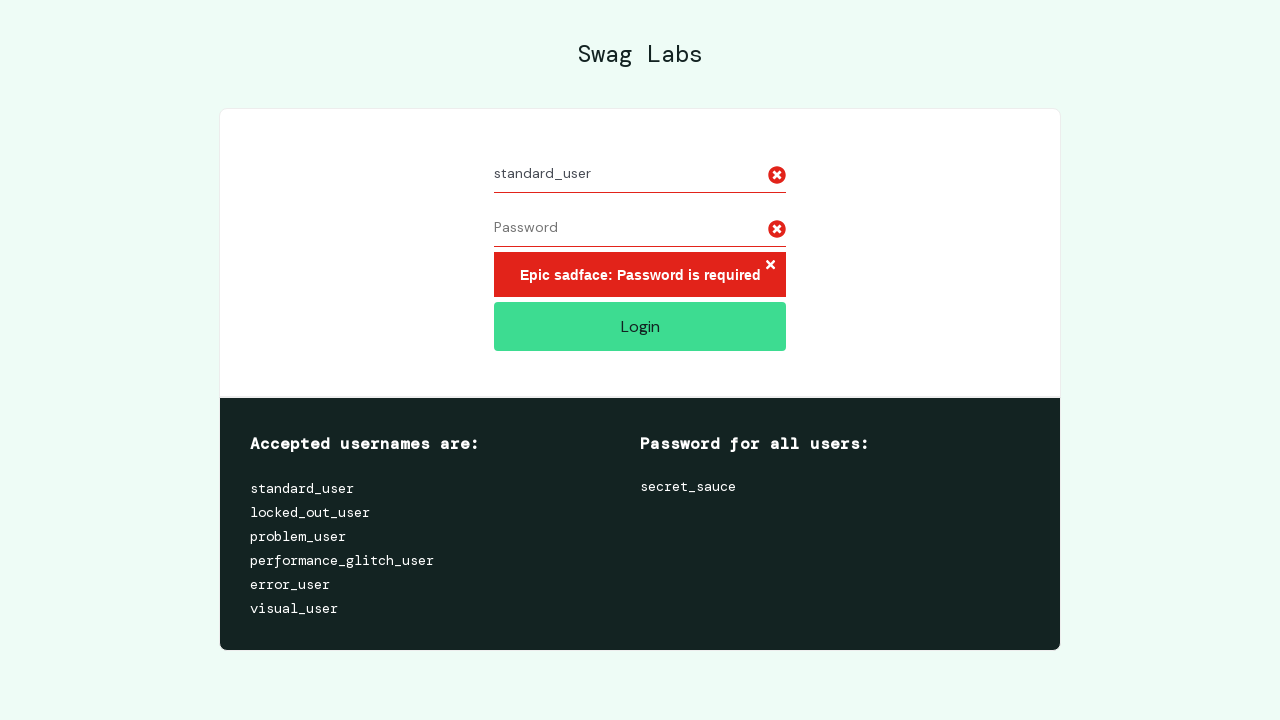

Located error message element
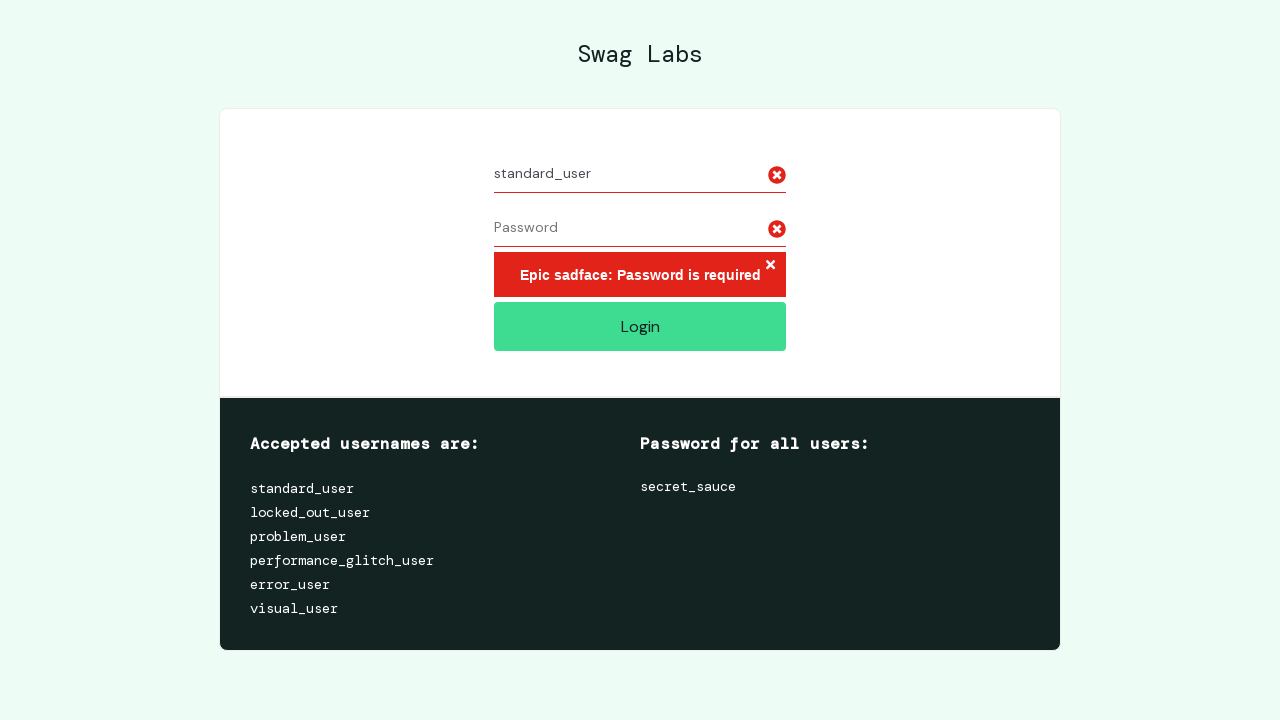

Verified 'Password is required' error message is present
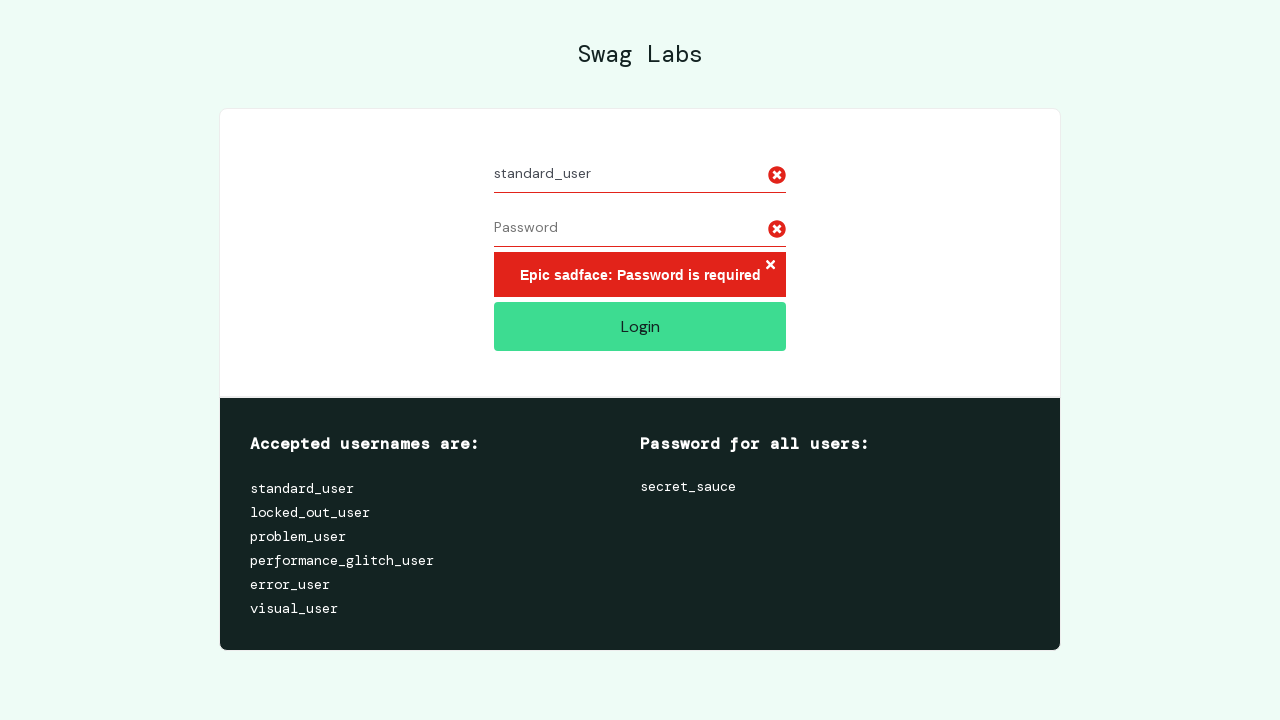

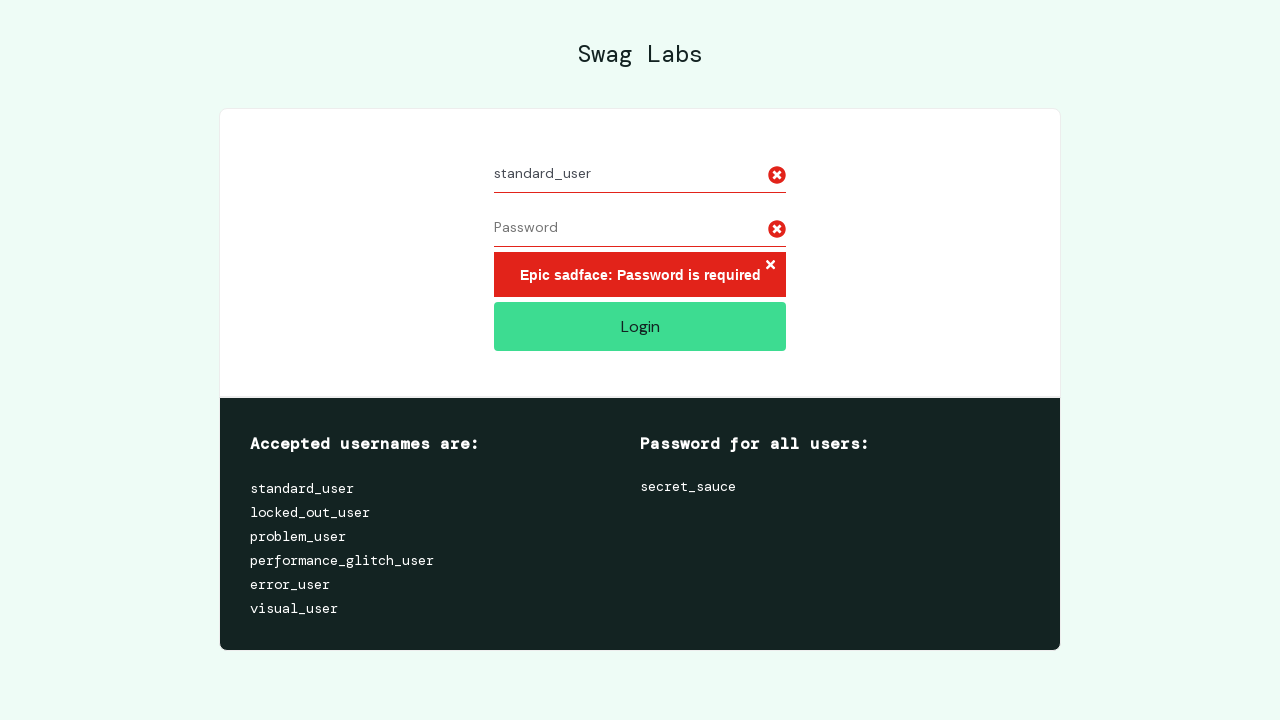